Tests that important links on the contact page navigate to correct destinations, including homepage and about page links

Starting URL: https://egundem.com/iletisim

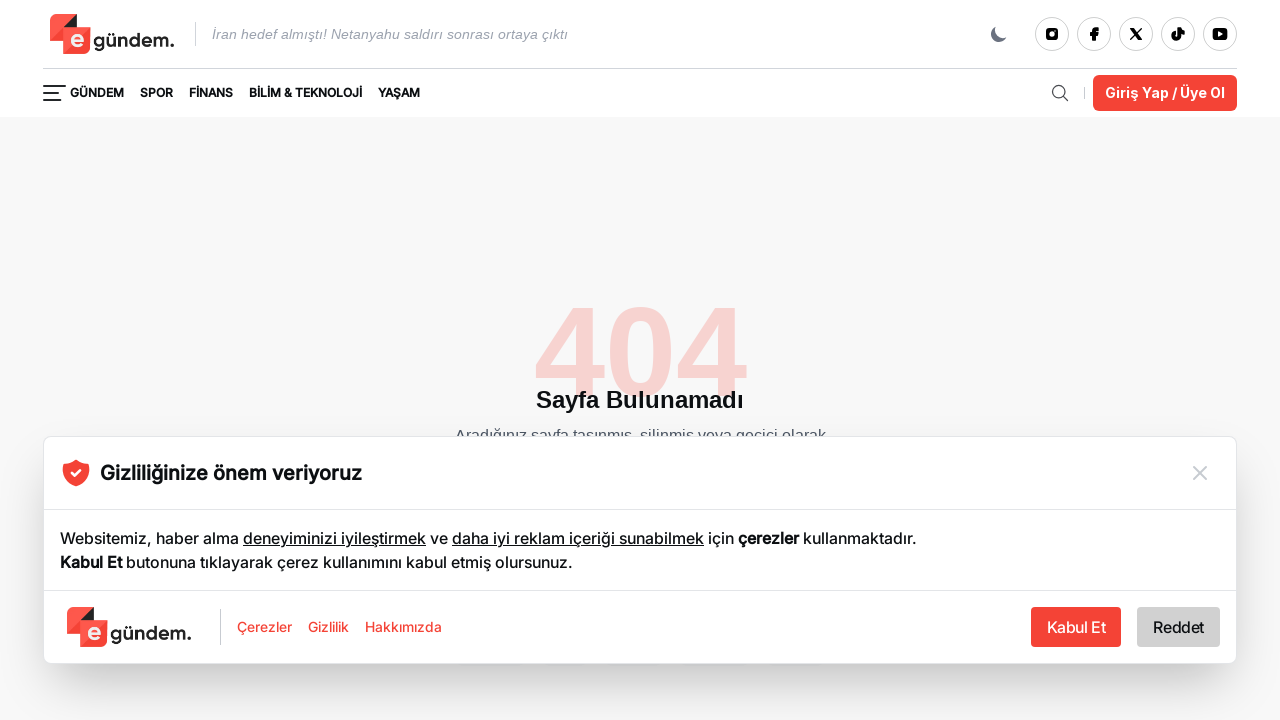

Located homepage links on contact page
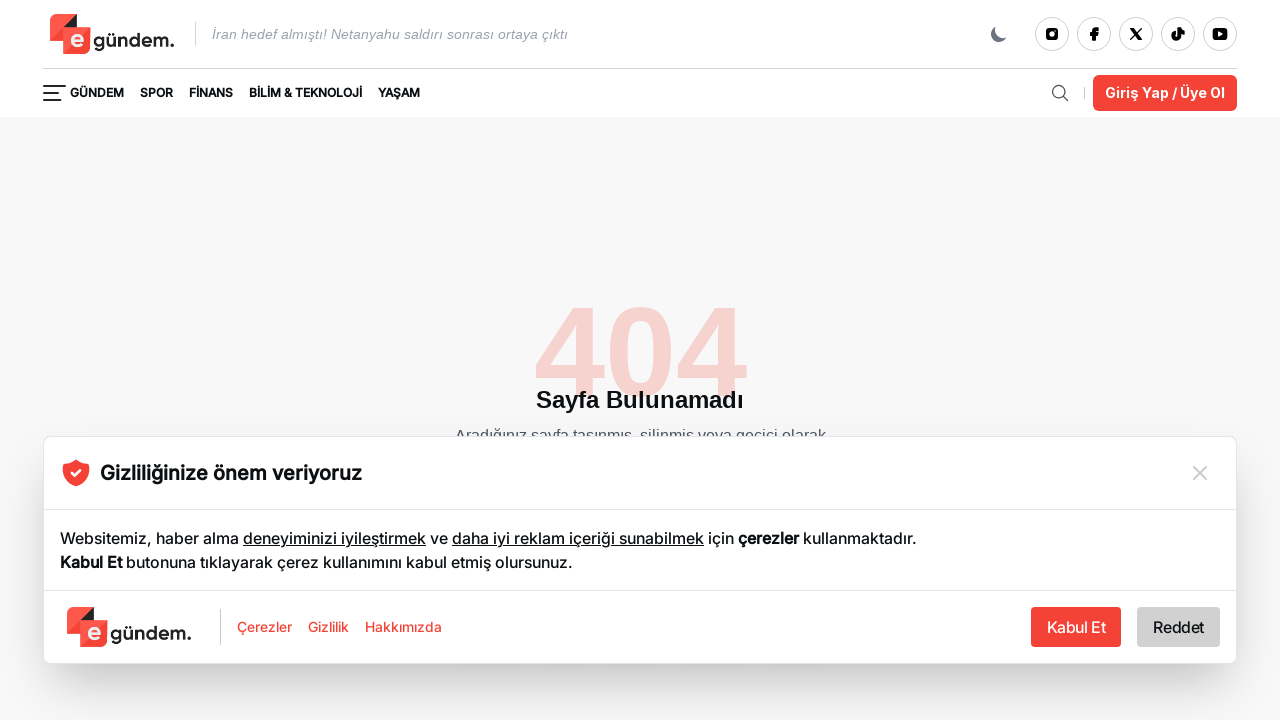

Clicked first homepage link at (115, 34) on a[href="/"] >> nth=0
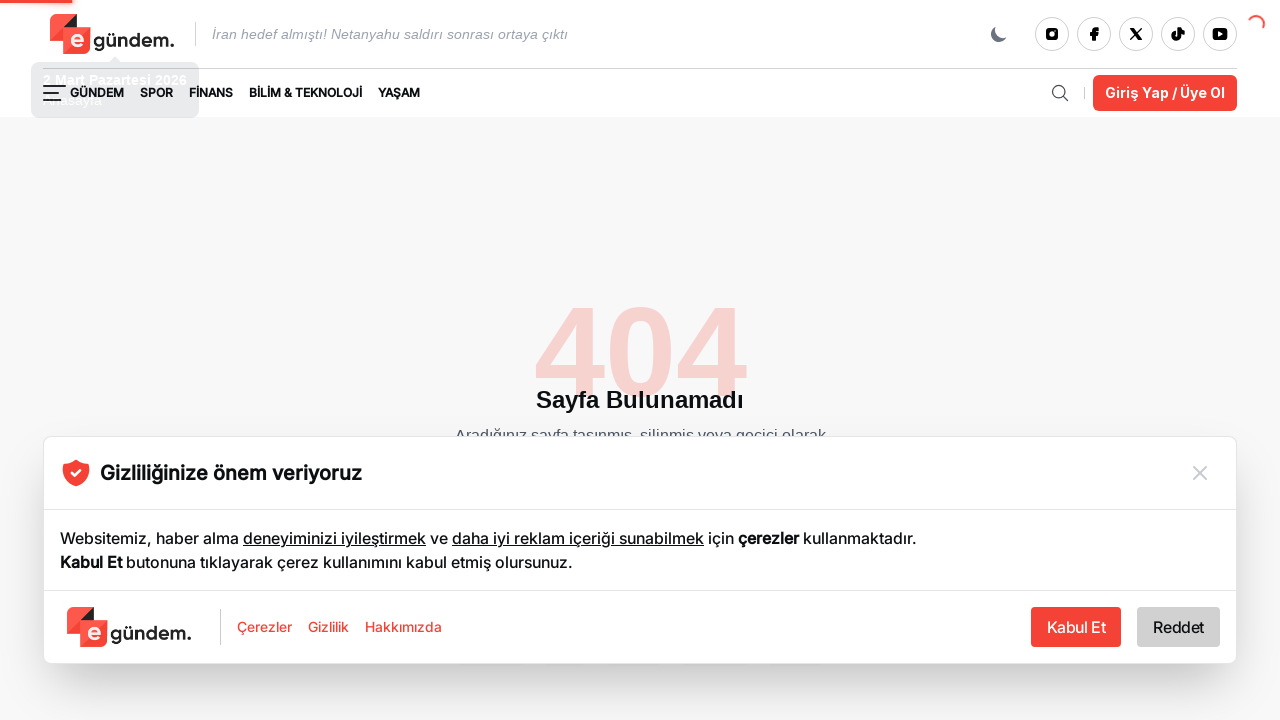

Waited for homepage to load completely
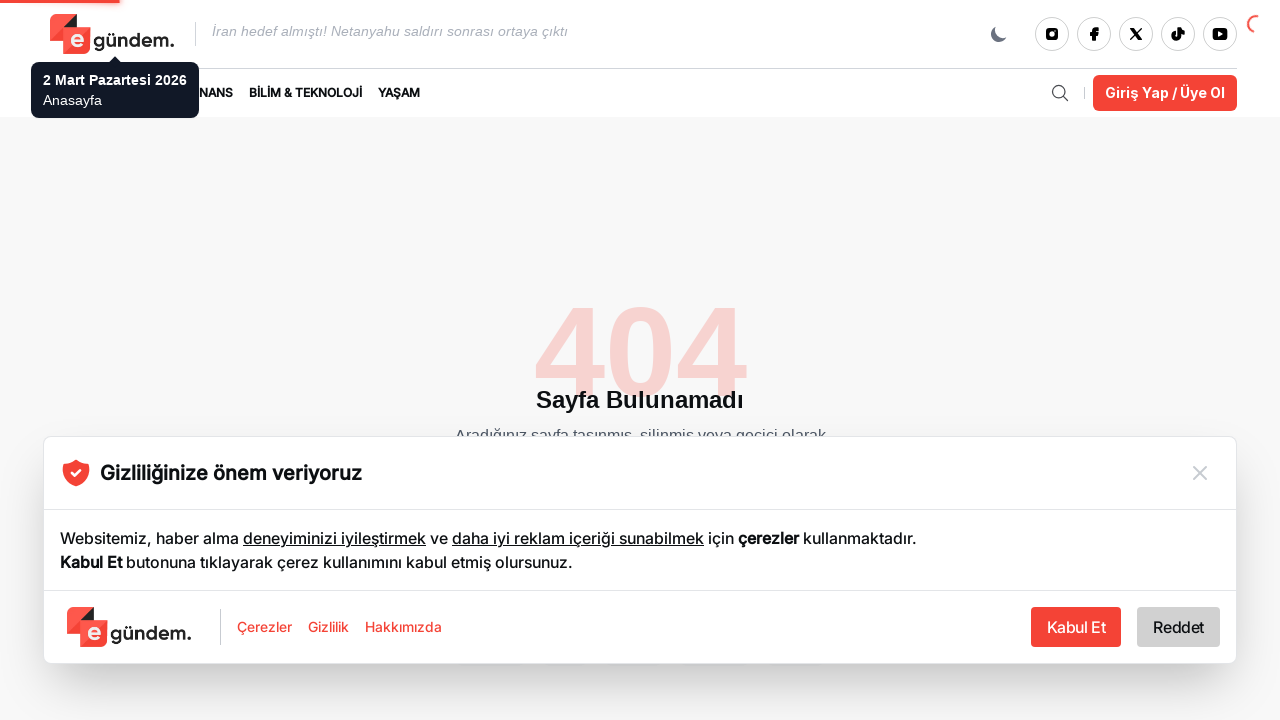

Navigated back to contact page
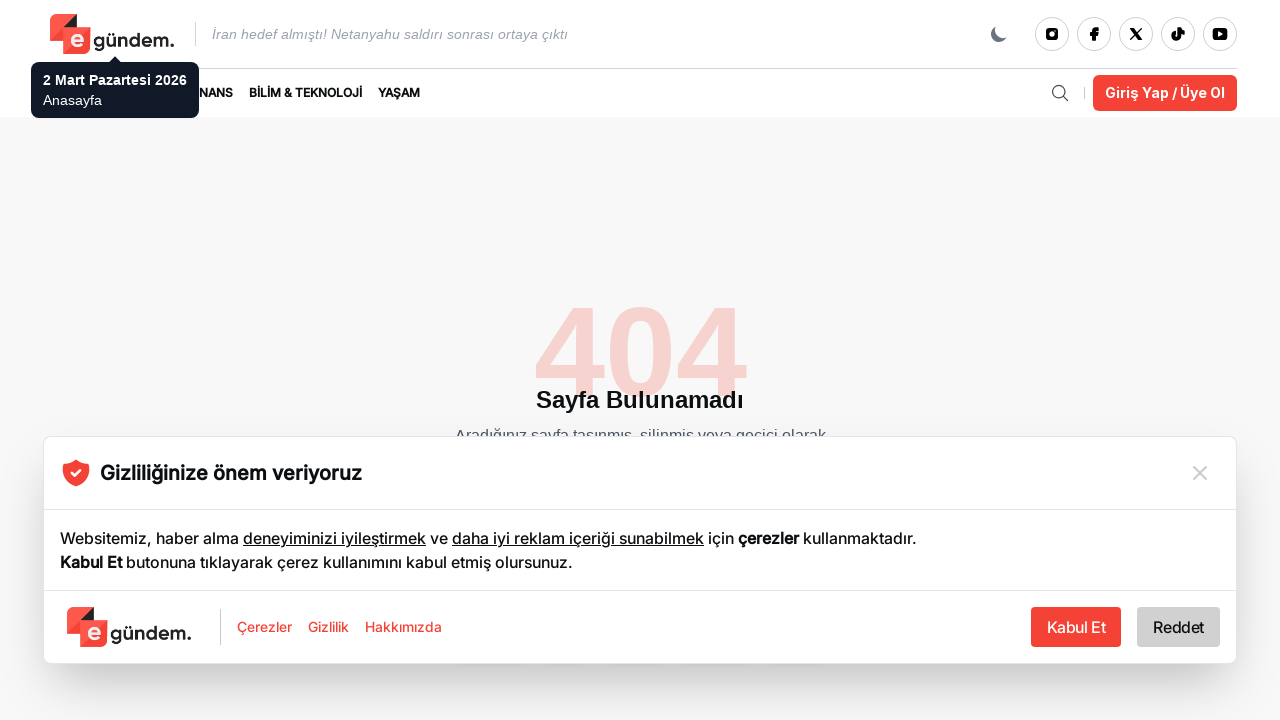

Located about page links on contact page
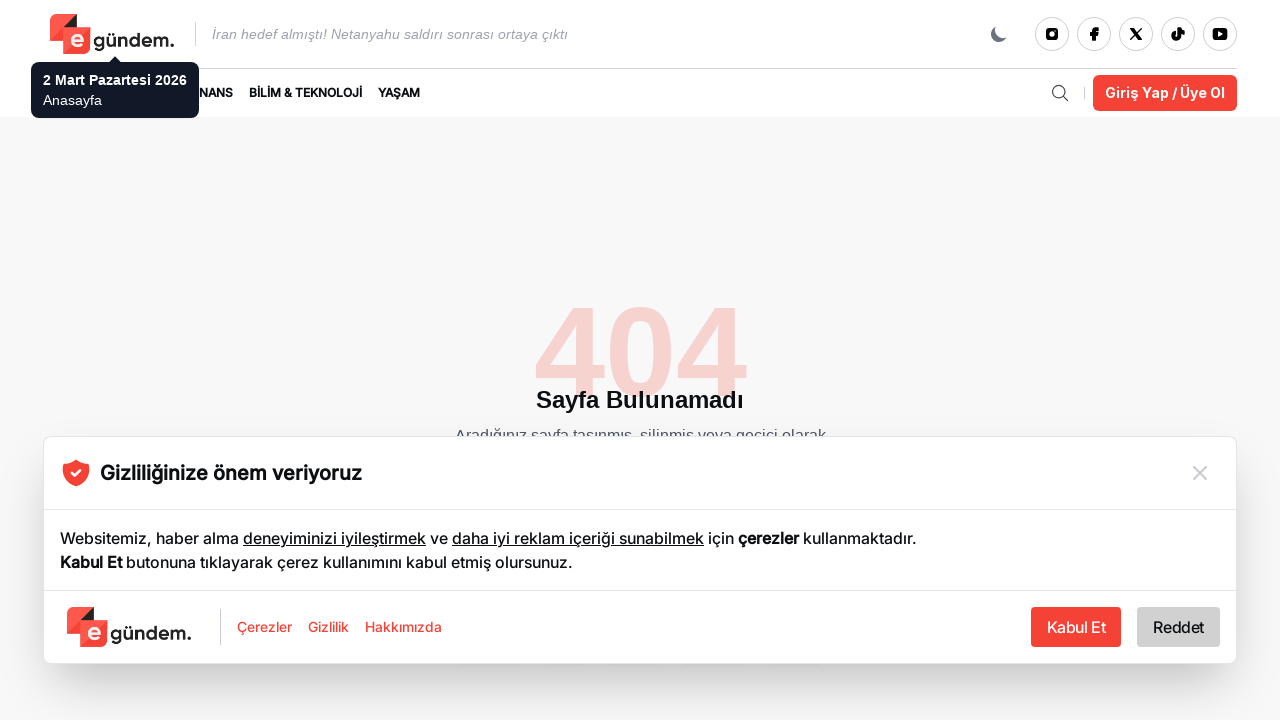

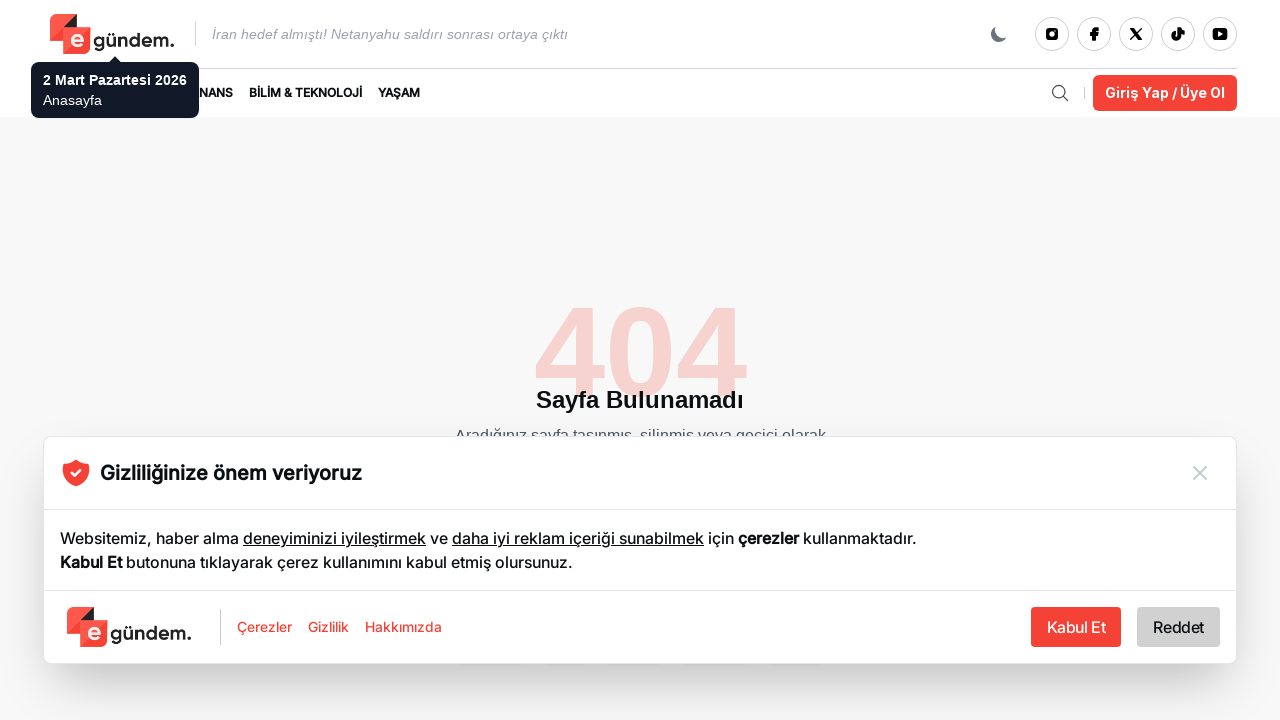